Tests number input field functionality by entering a value, clearing it, and entering a new value

Starting URL: http://the-internet.herokuapp.com/inputs

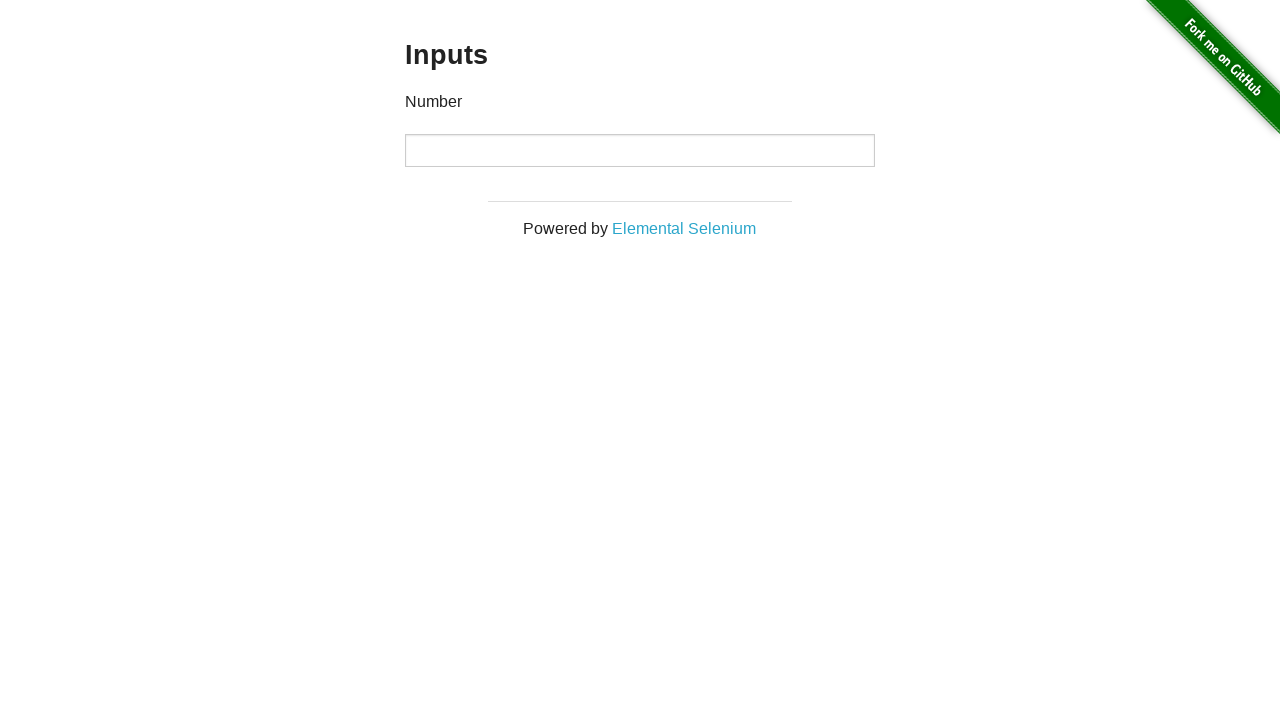

Entered '1000' into the number input field on input[type="number"]
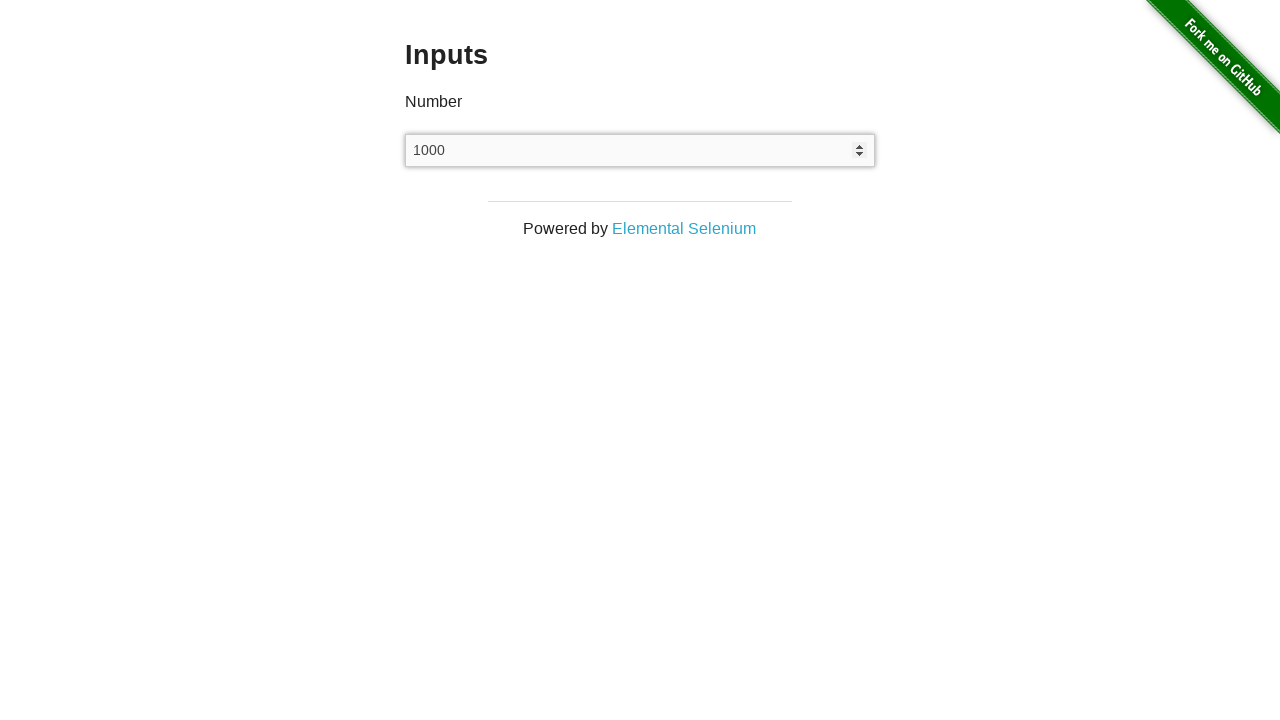

Cleared the number input field on input[type="number"]
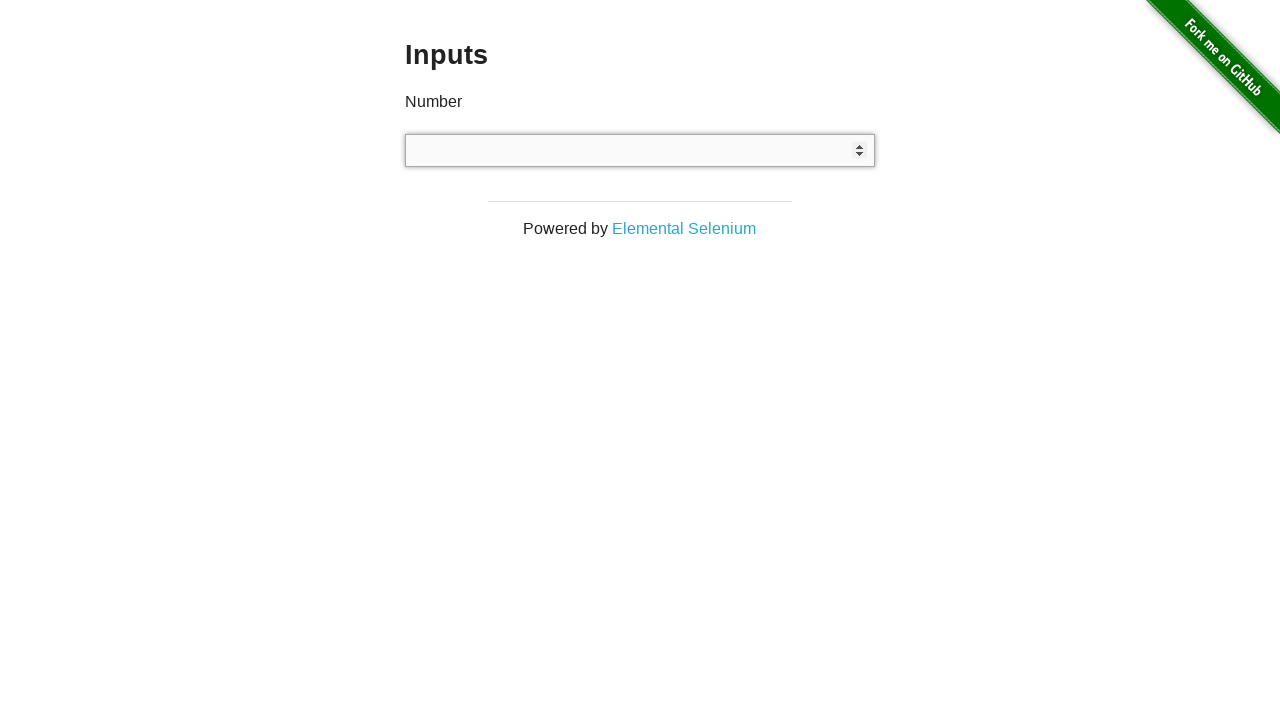

Entered '999' into the number input field on input[type="number"]
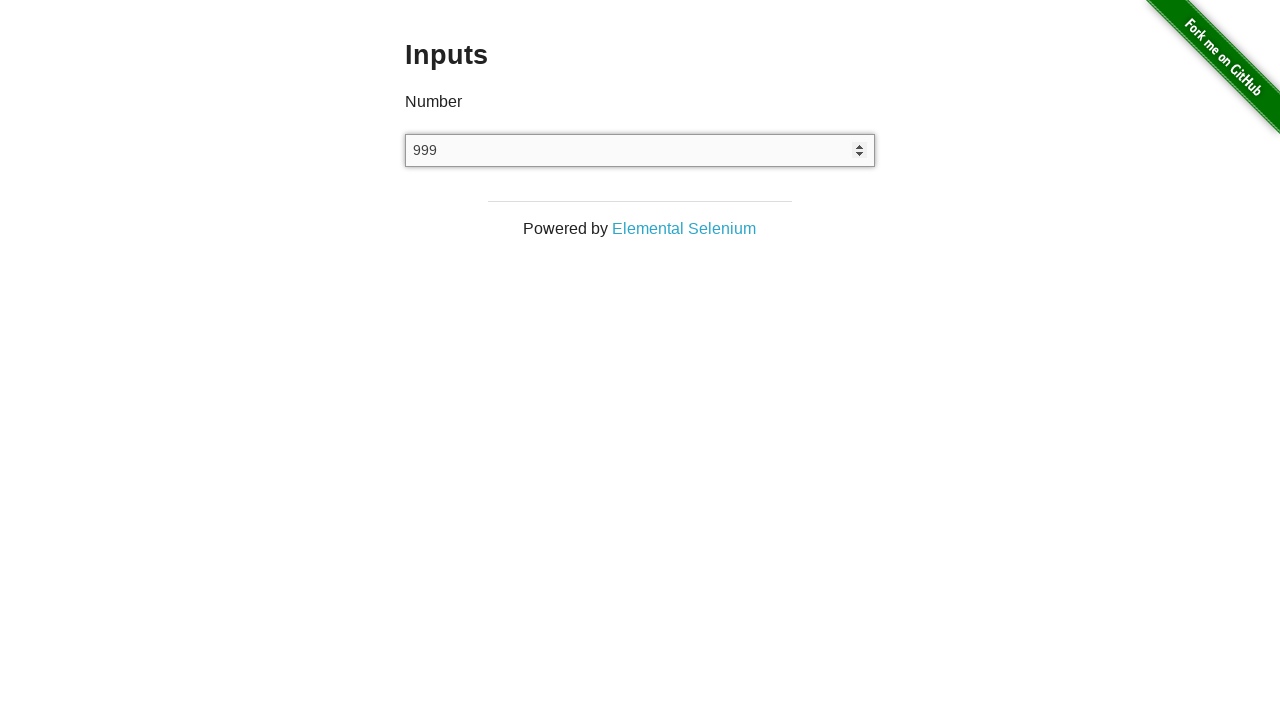

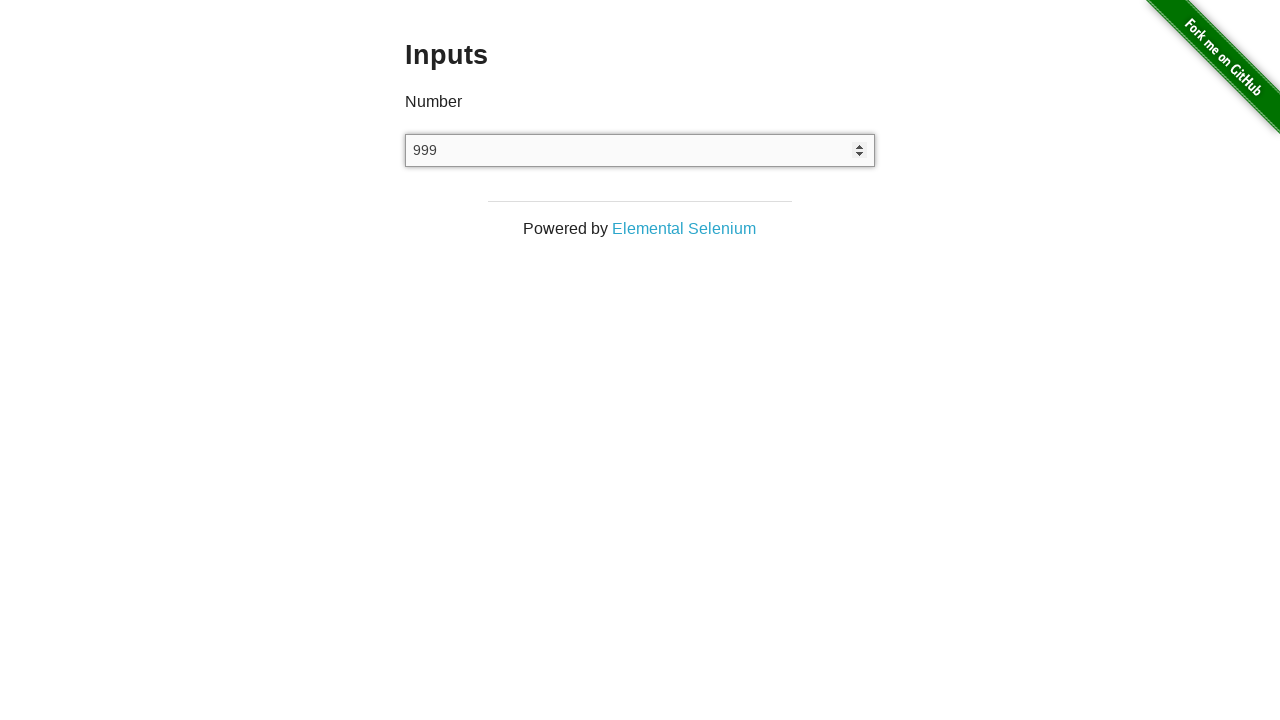